Tests browser tab switching functionality by clicking a button that opens a new tab, then switches to that tab and verifies the URL

Starting URL: https://demoqa.com/browser-windows

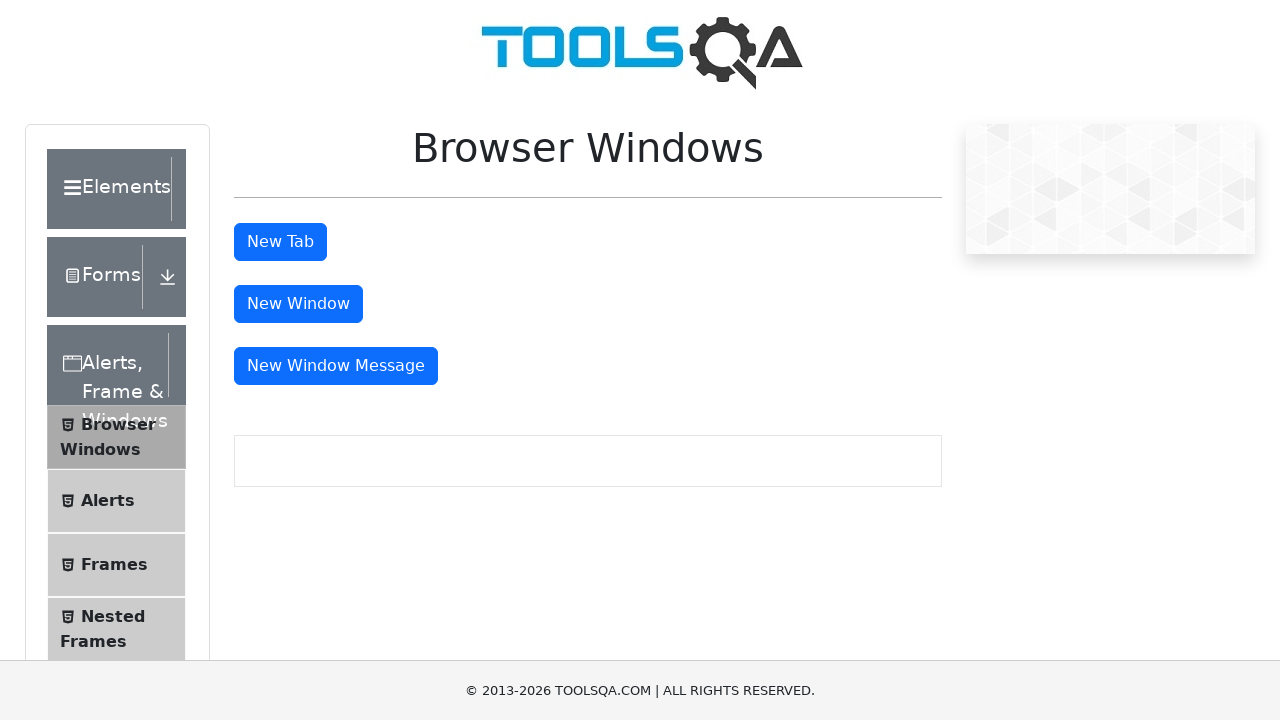

Clicked button to open new tab at (280, 242) on #tabButton
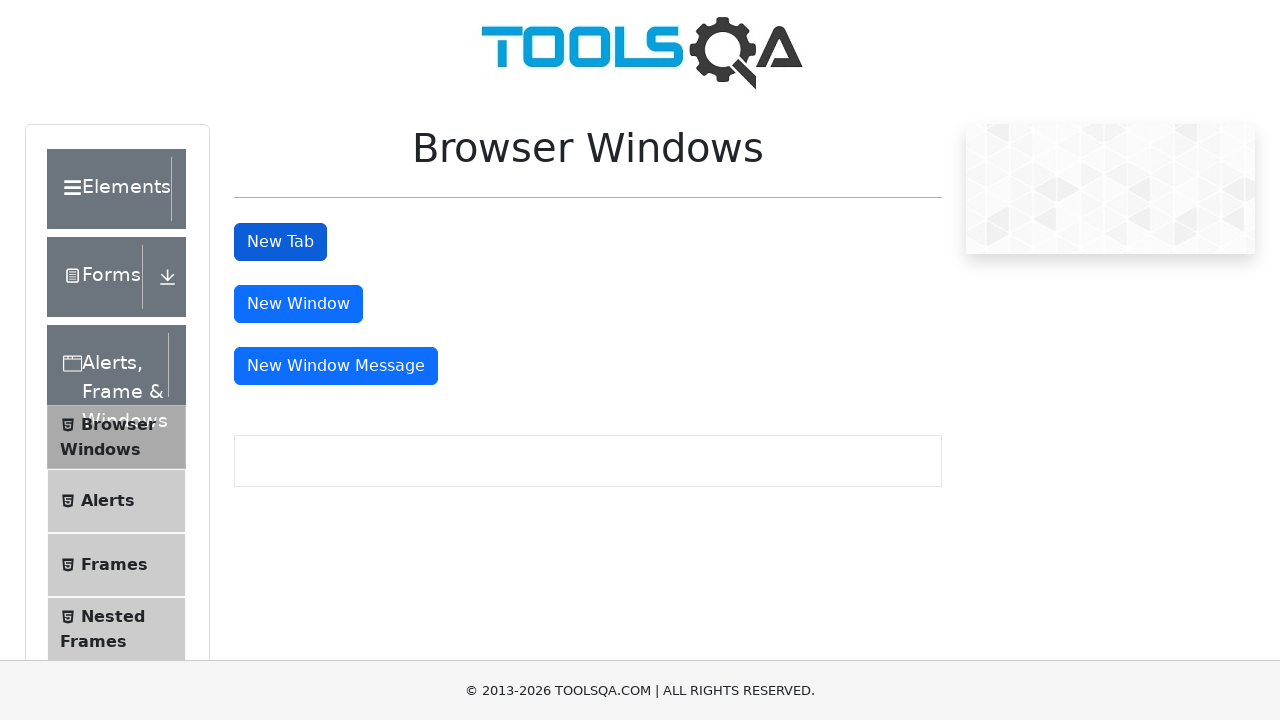

New tab opened and captured
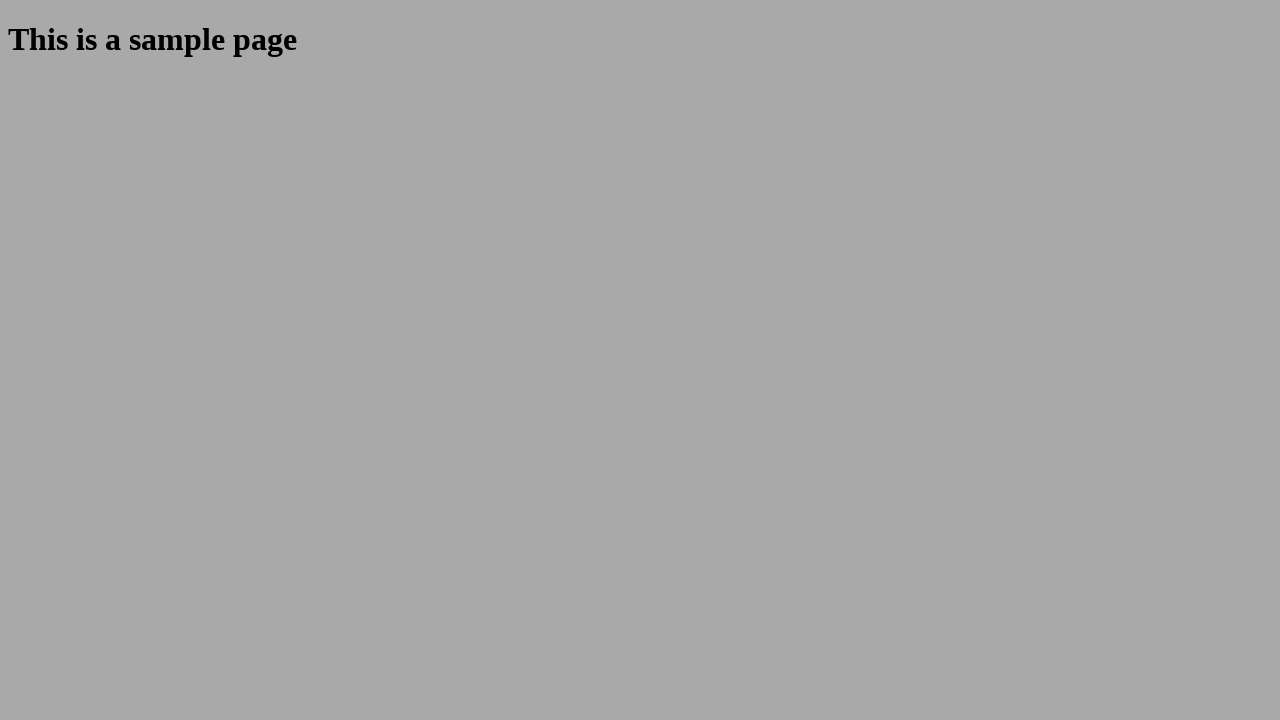

New tab page fully loaded
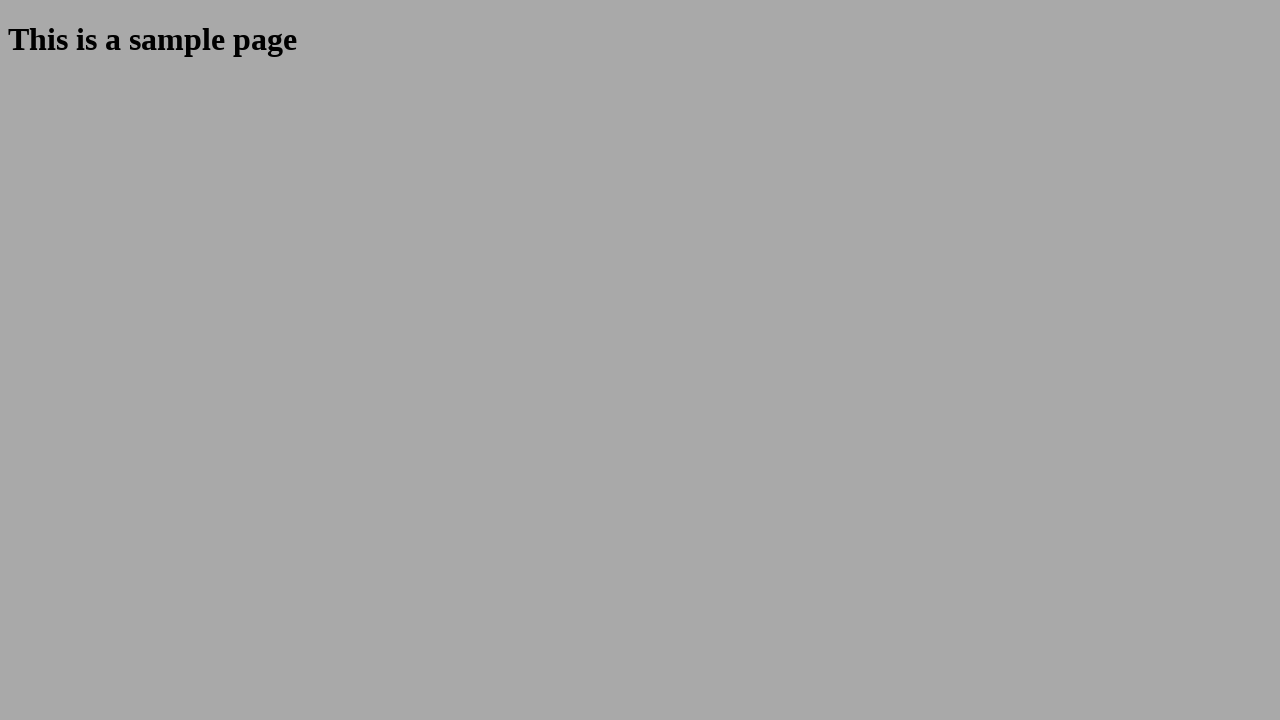

Verified new tab URL is https://demoqa.com/sample
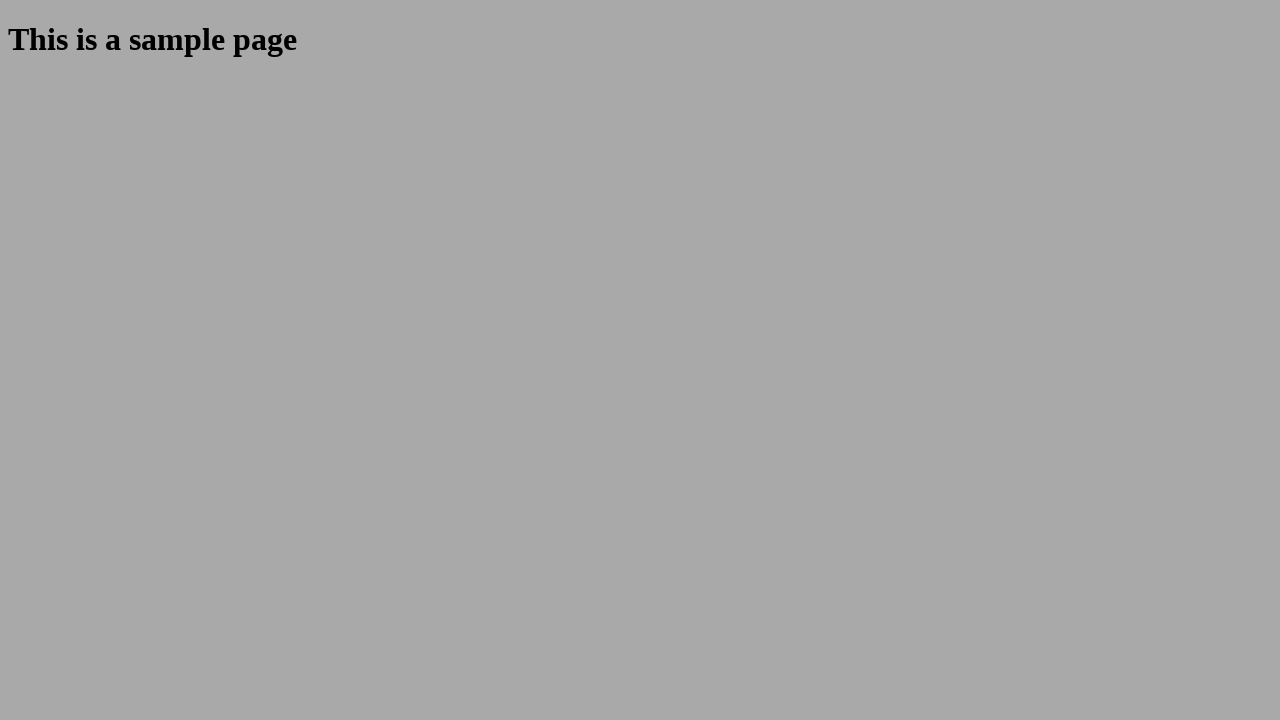

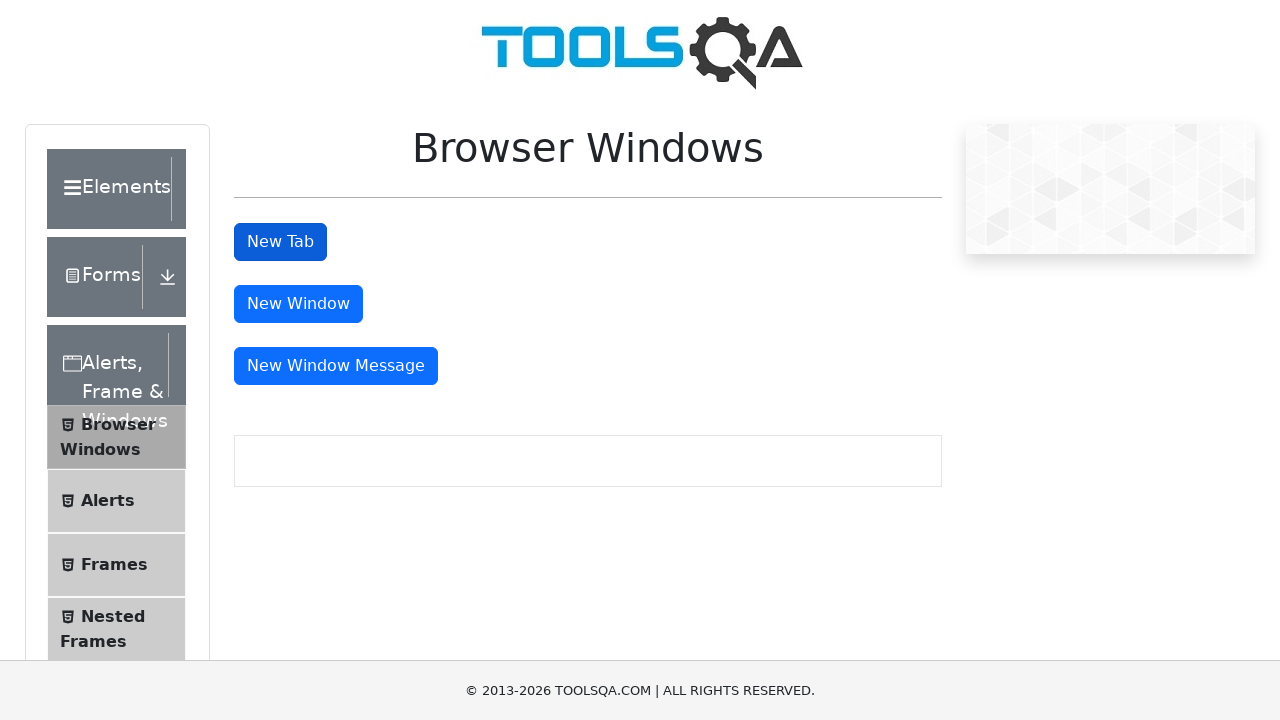